Tests date picker functionality by entering a date in the date picker input and a date-time value in the date-time picker input using keyboard input.

Starting URL: https://demoqa.com/date-picker

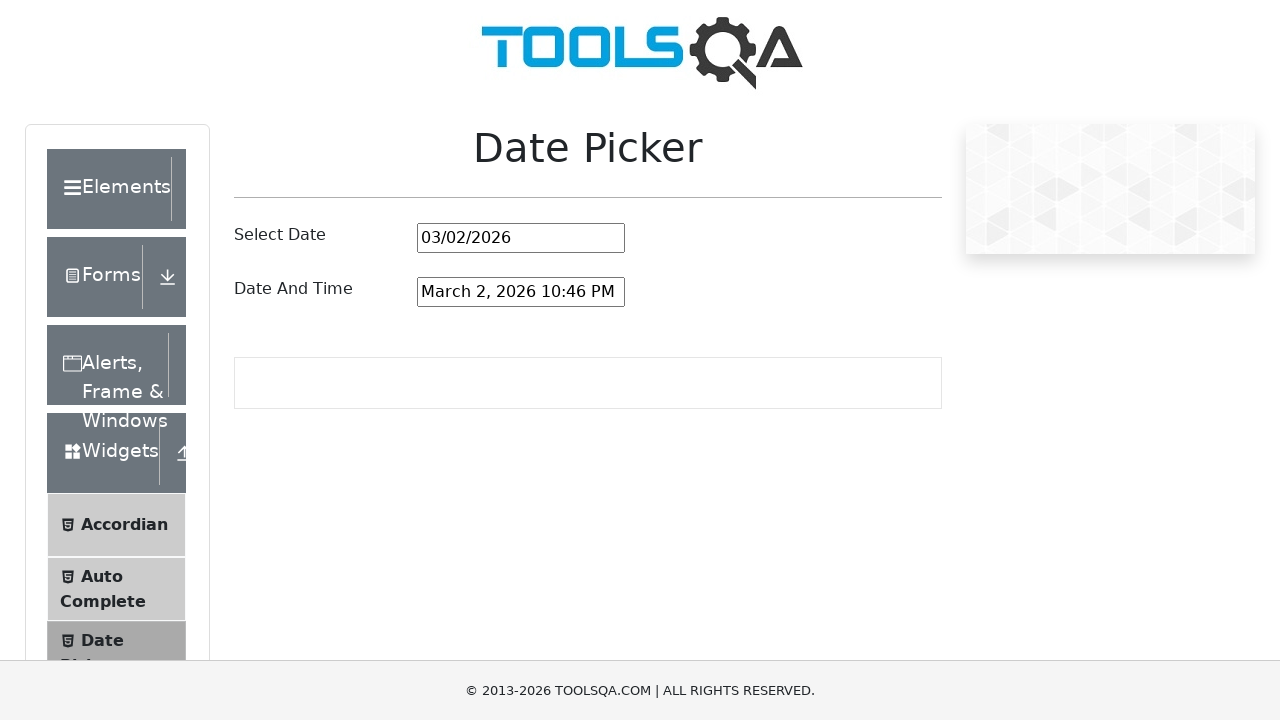

Clicked on date picker input field at (521, 238) on #datePickerMonthYearInput
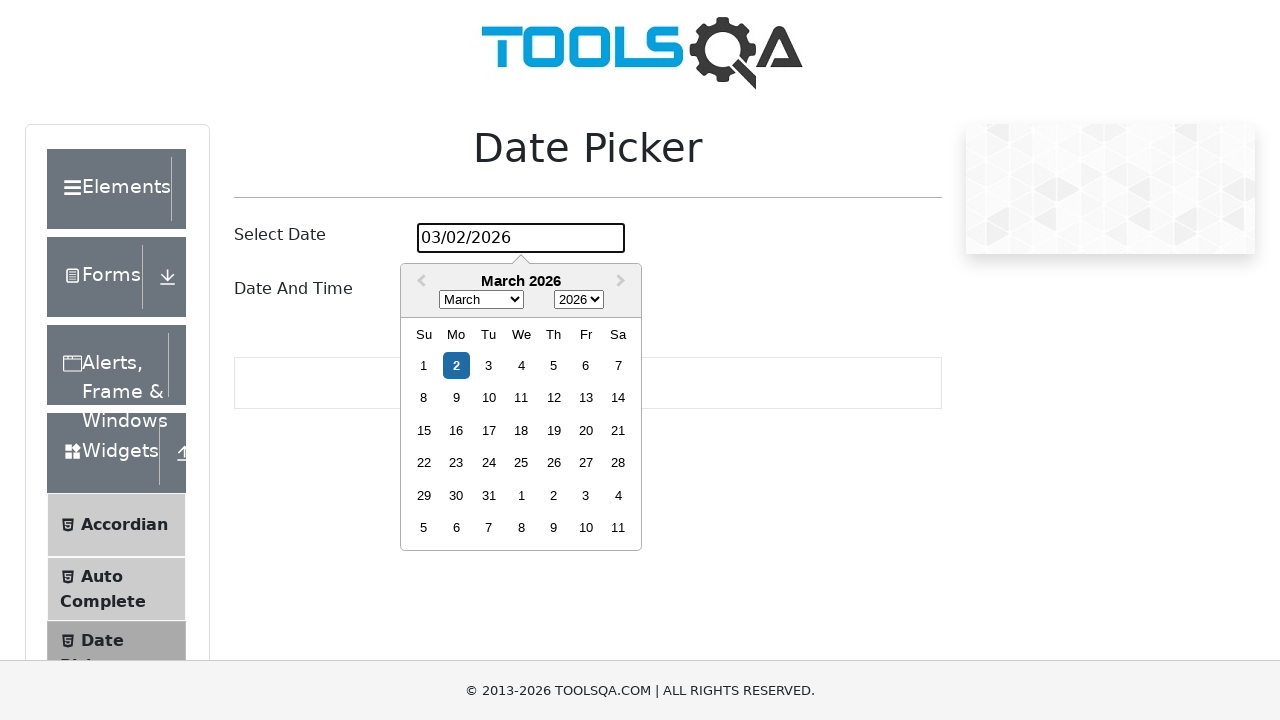

Selected all text in date input field on #datePickerMonthYearInput
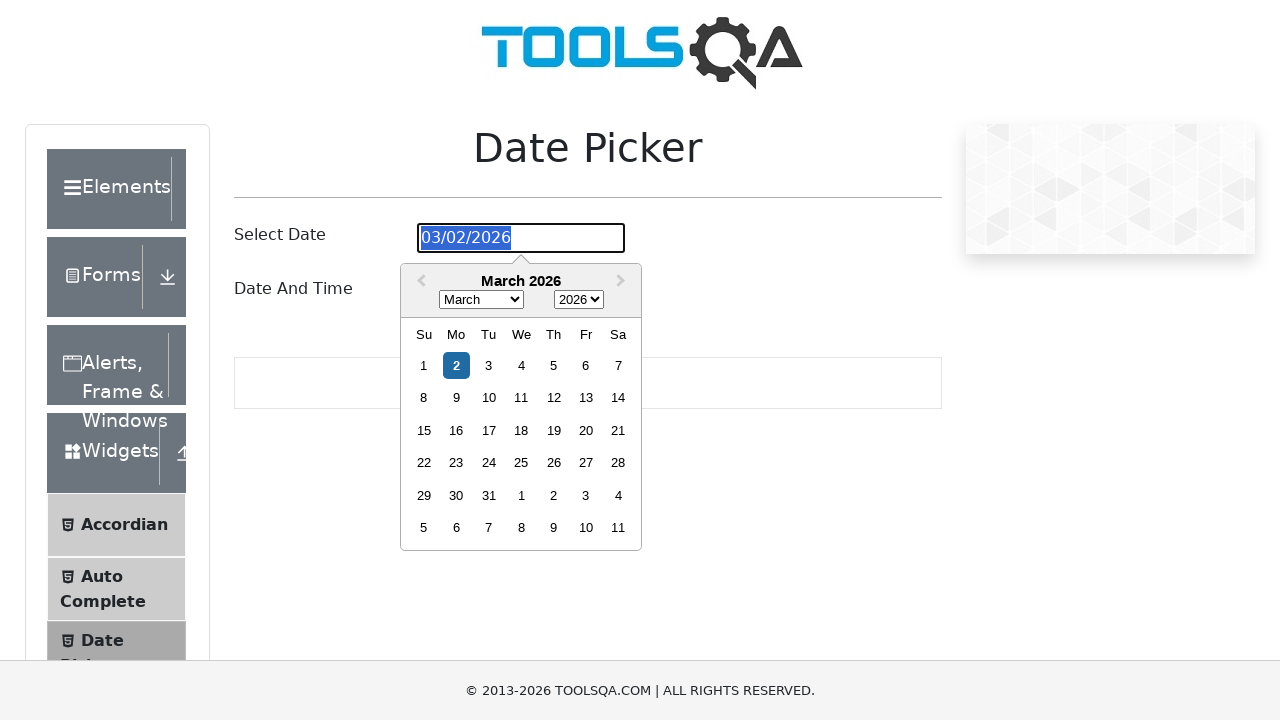

Filled date input with '08/20/2025' on #datePickerMonthYearInput
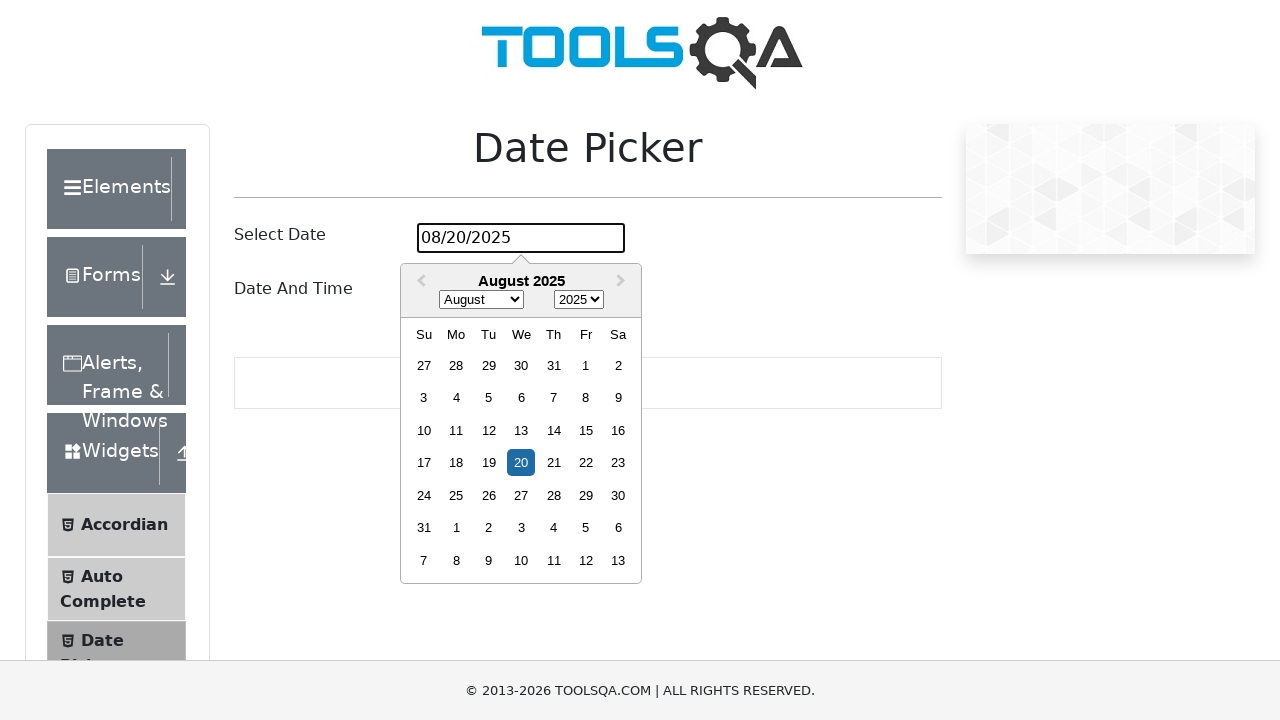

Pressed Enter to confirm date selection on #datePickerMonthYearInput
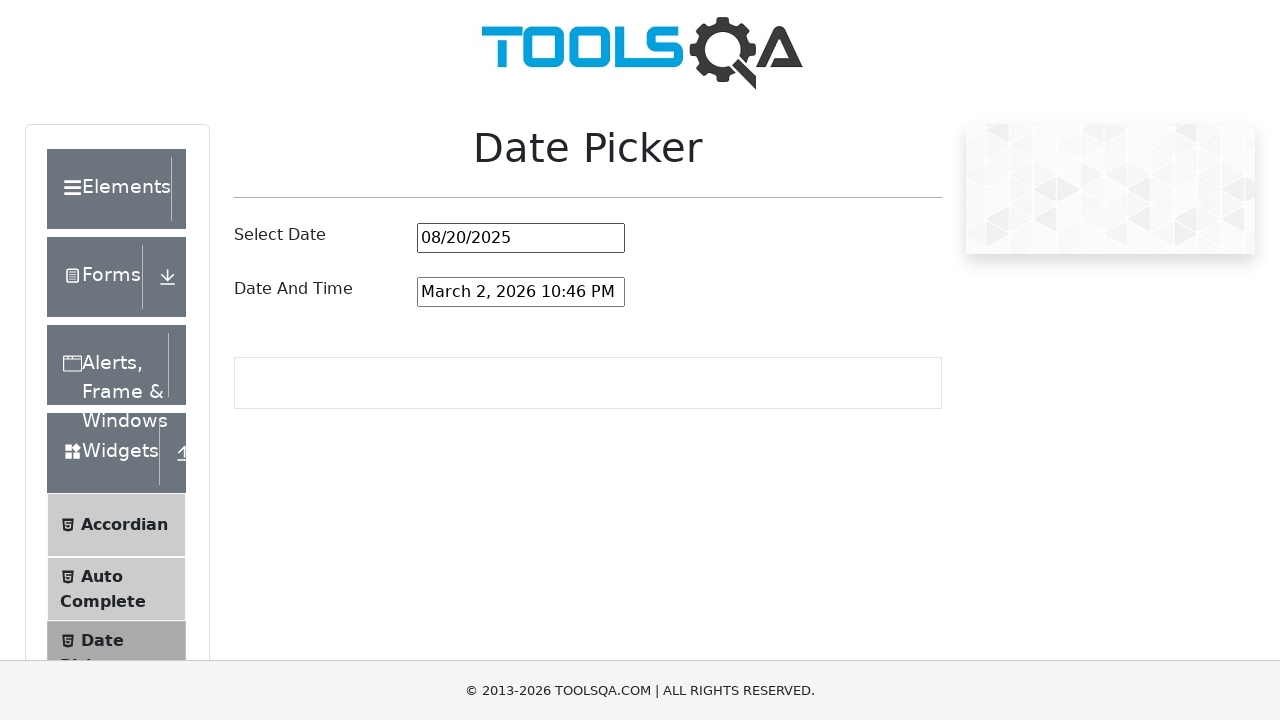

Clicked on date and time picker input field at (521, 292) on #dateAndTimePickerInput
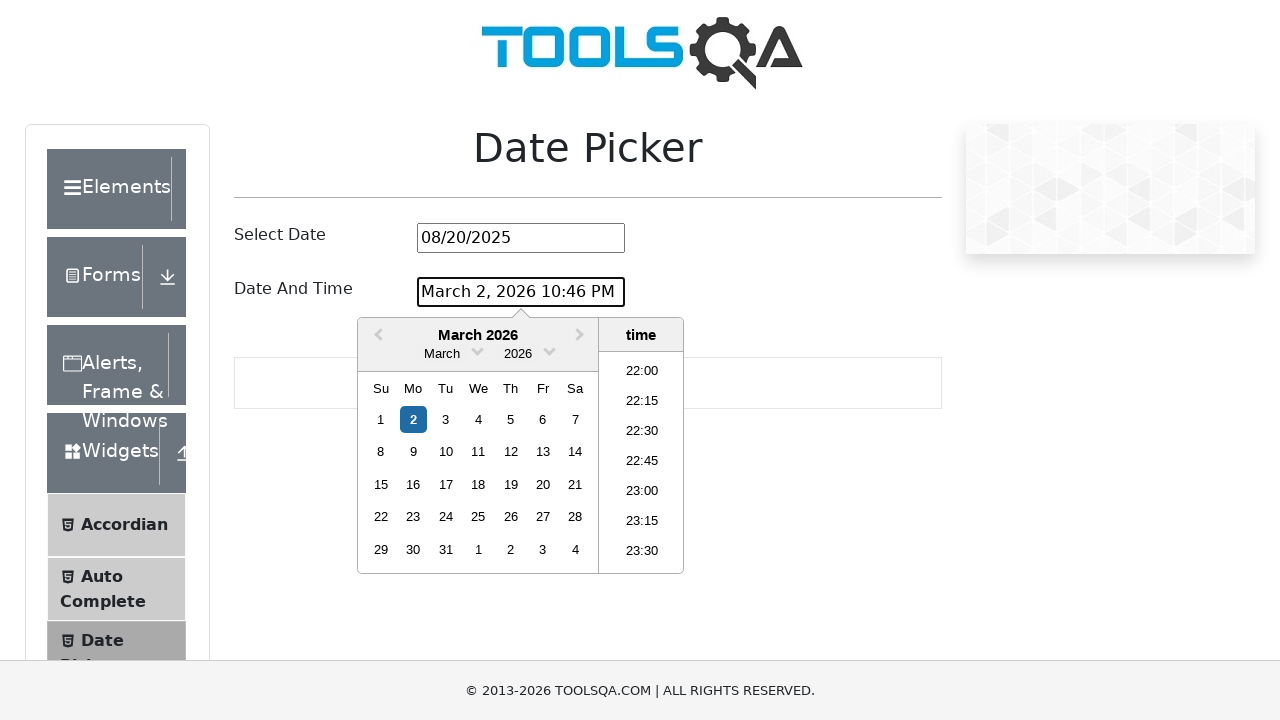

Selected all text in date-time input field on #dateAndTimePickerInput
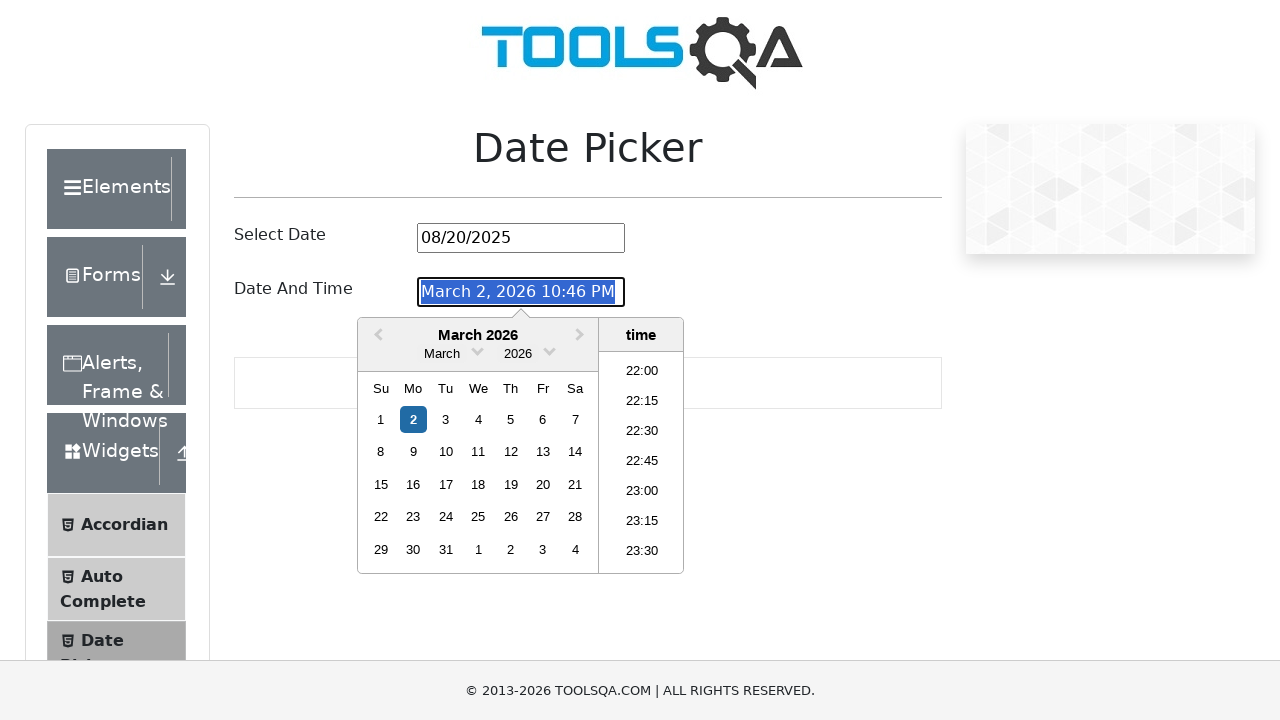

Filled date-time input with 'August 20, 2025 10:30 AM' on #dateAndTimePickerInput
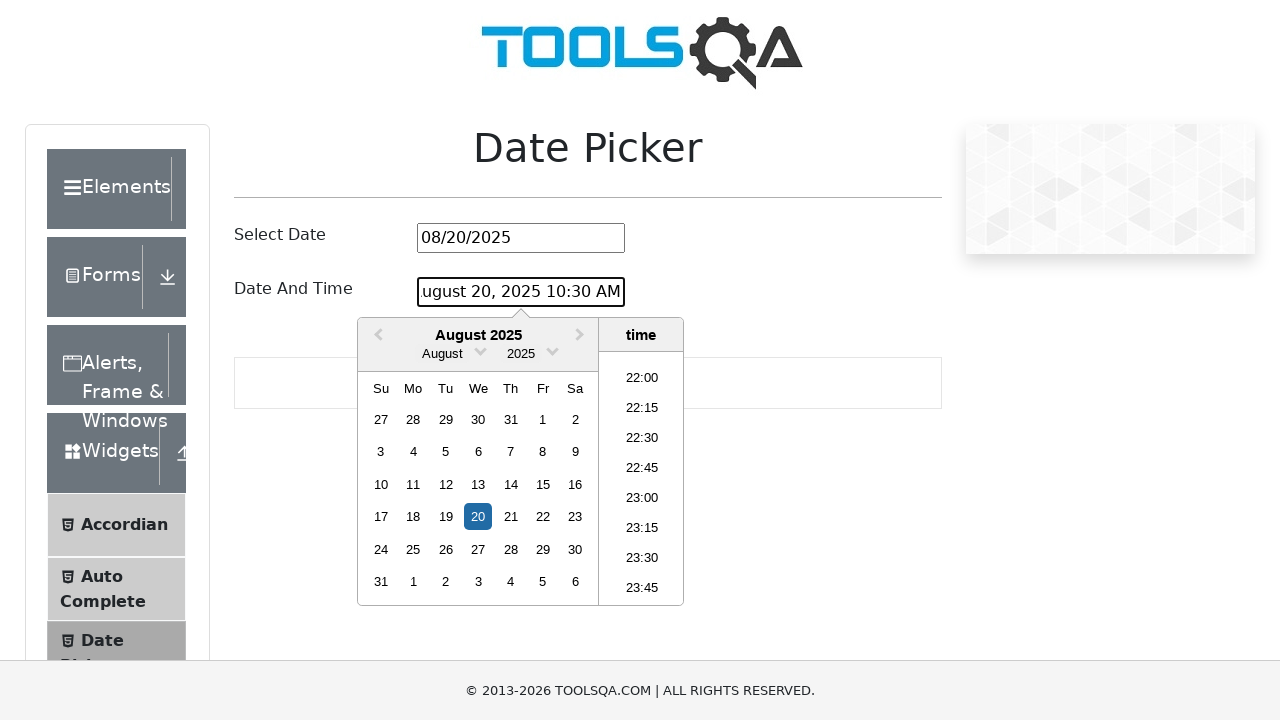

Pressed Enter to confirm date-time selection on #dateAndTimePickerInput
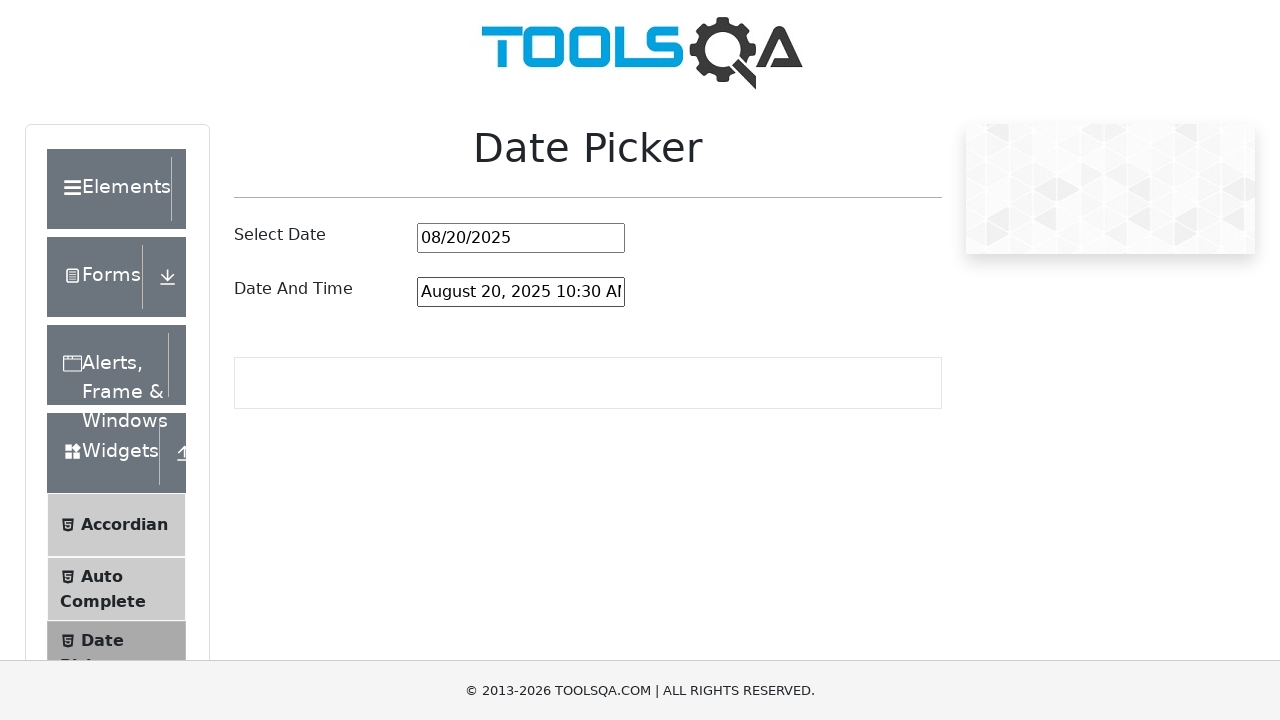

Waited 1000ms for changes to apply
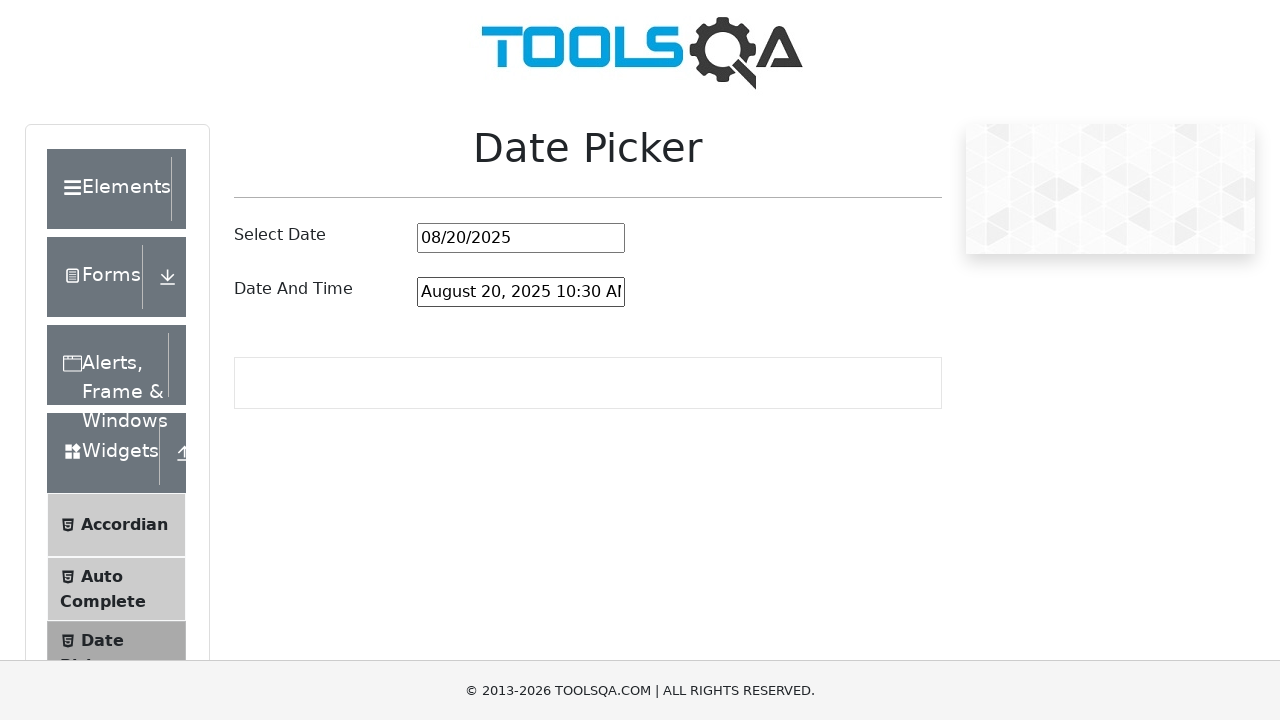

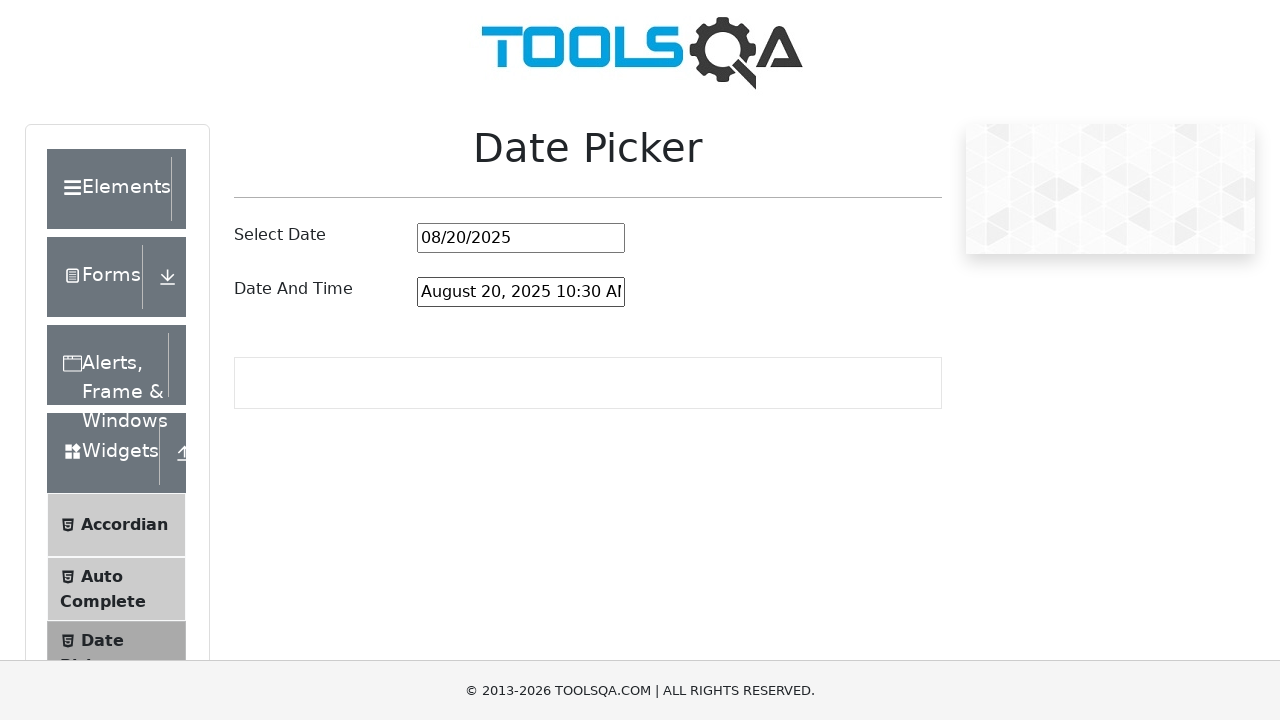